Tests dropdown selection functionality by selecting options using different methods: by index, by value, and by visible text on a test page.

Starting URL: http://omayo.blogspot.com/

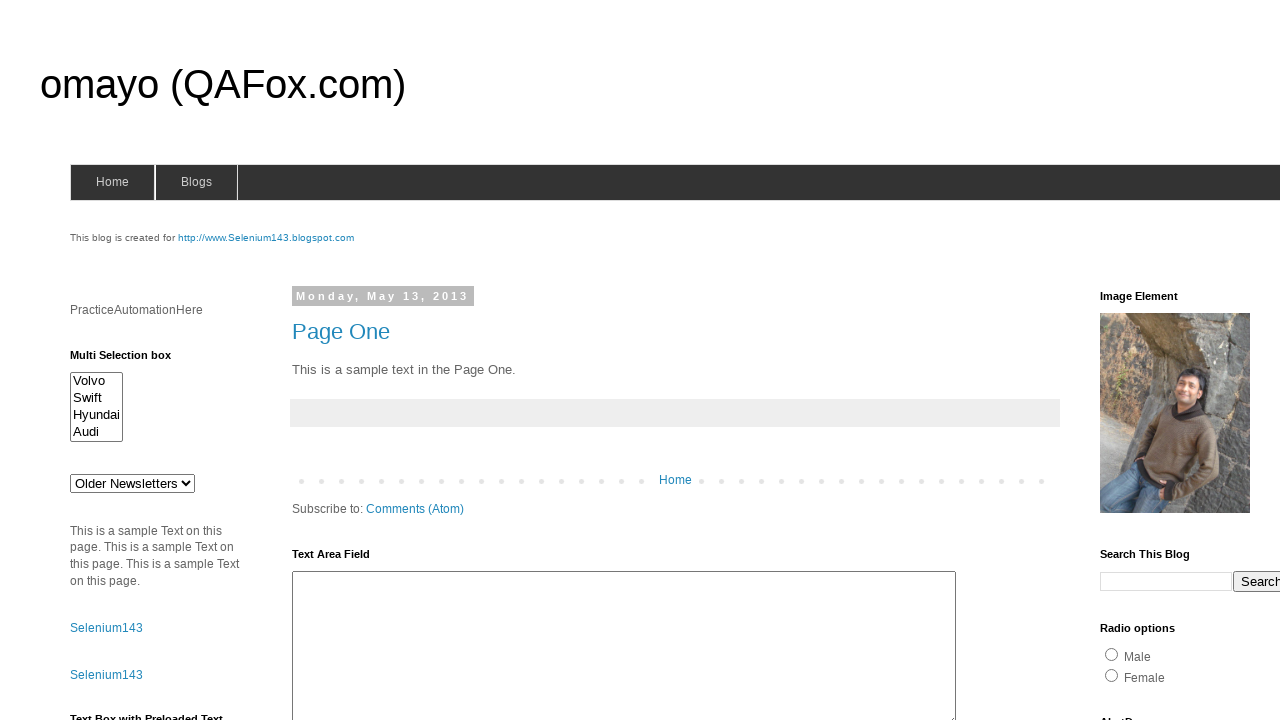

Located dropdown element with id 'drop1'
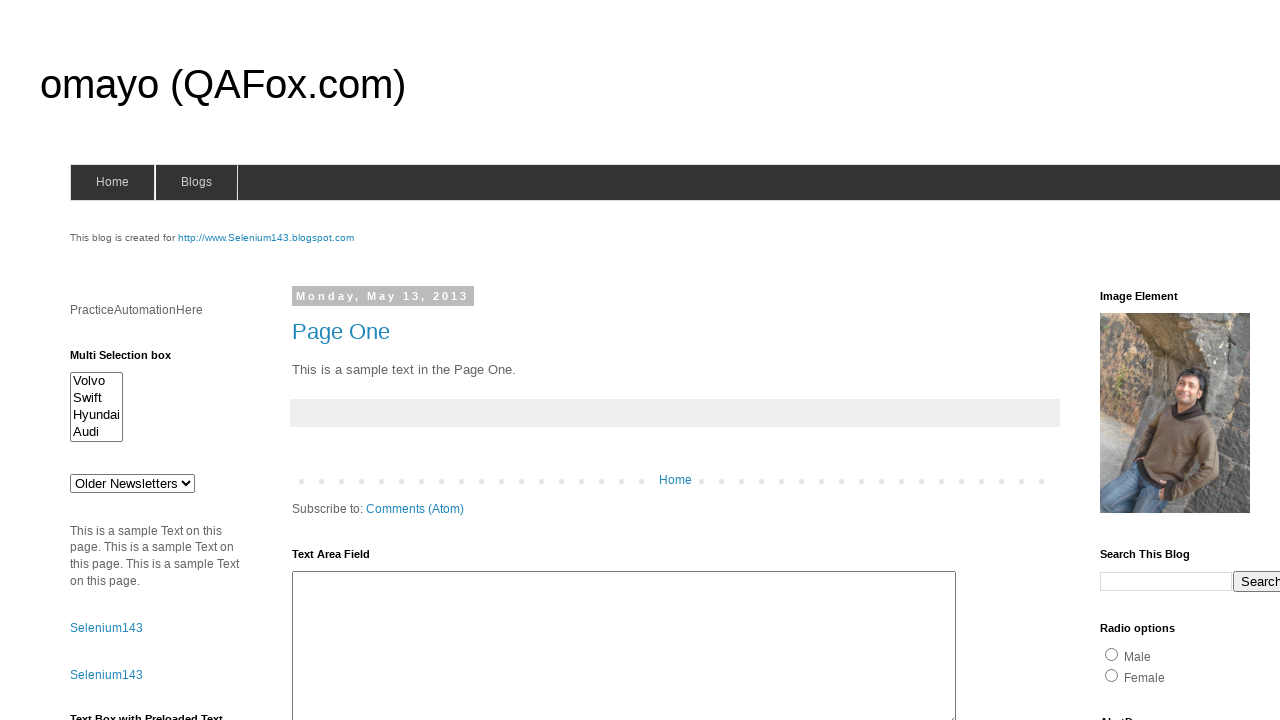

Selected dropdown option by index 1 (second option) on select#drop1
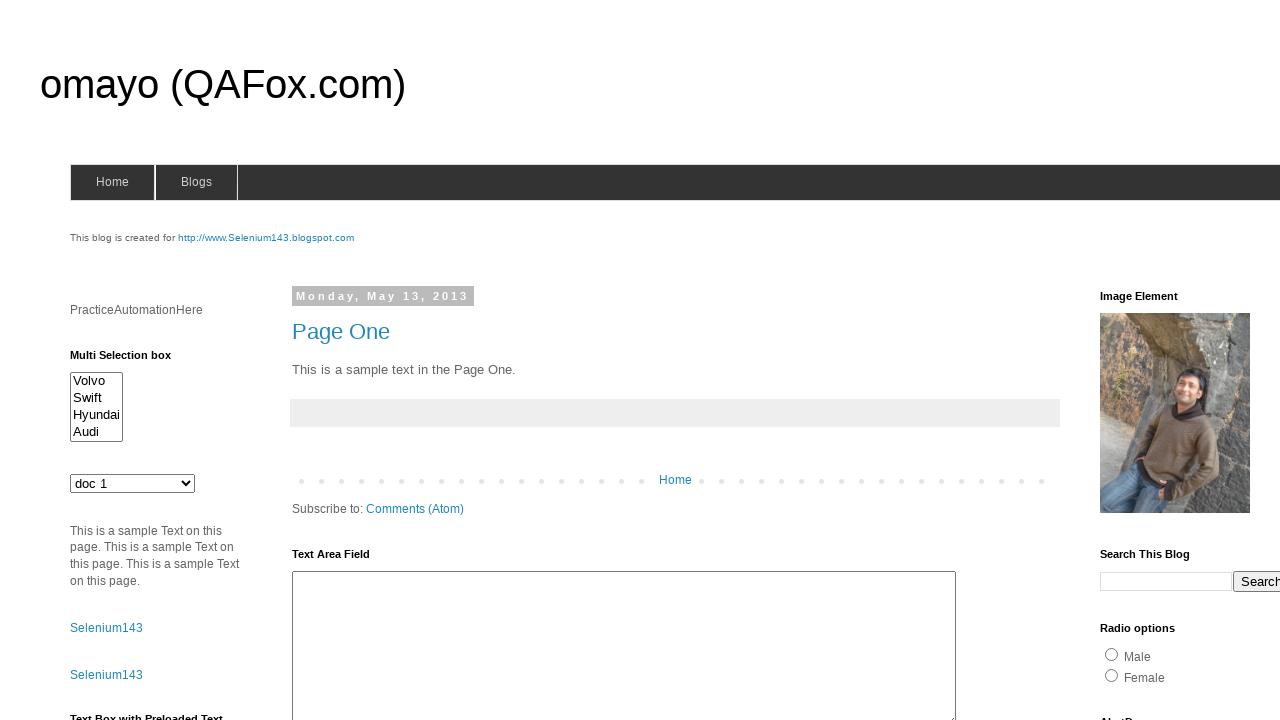

Waited 1000ms for index selection to register
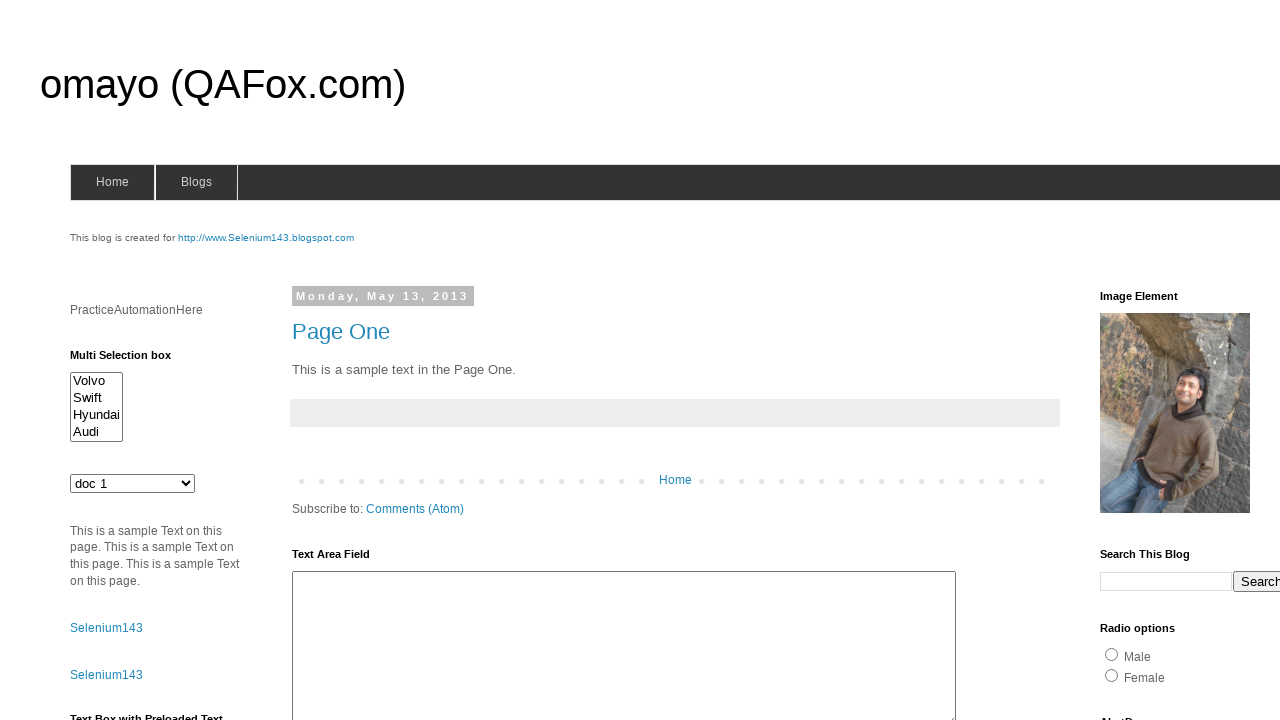

Selected dropdown option by value 'abc' on select#drop1
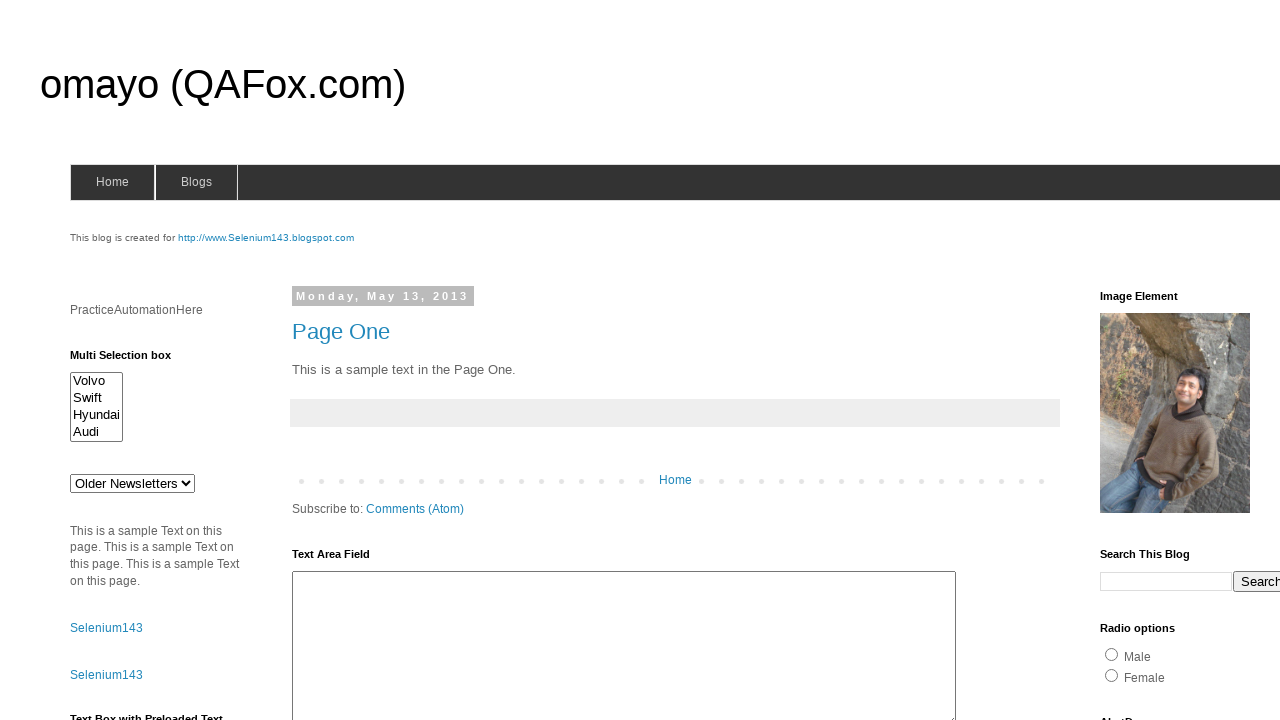

Waited 1000ms for value selection to register
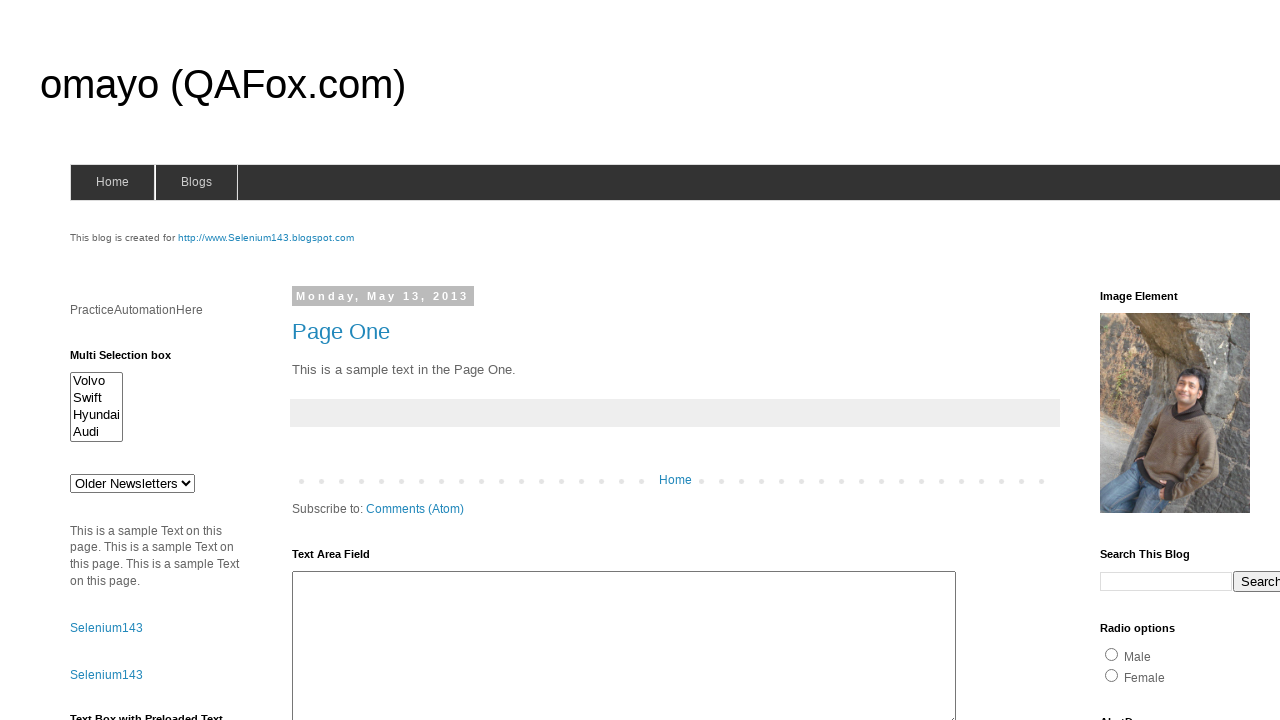

Selected dropdown option by visible text 'doc 2' on select#drop1
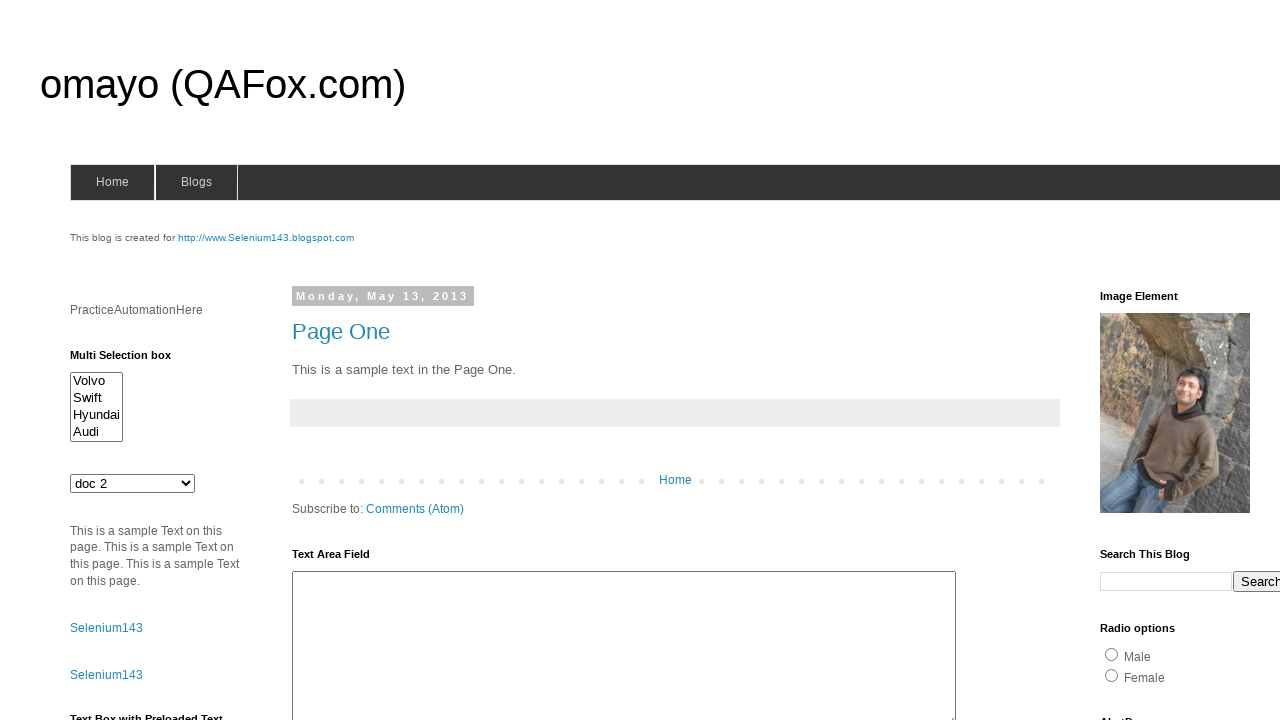

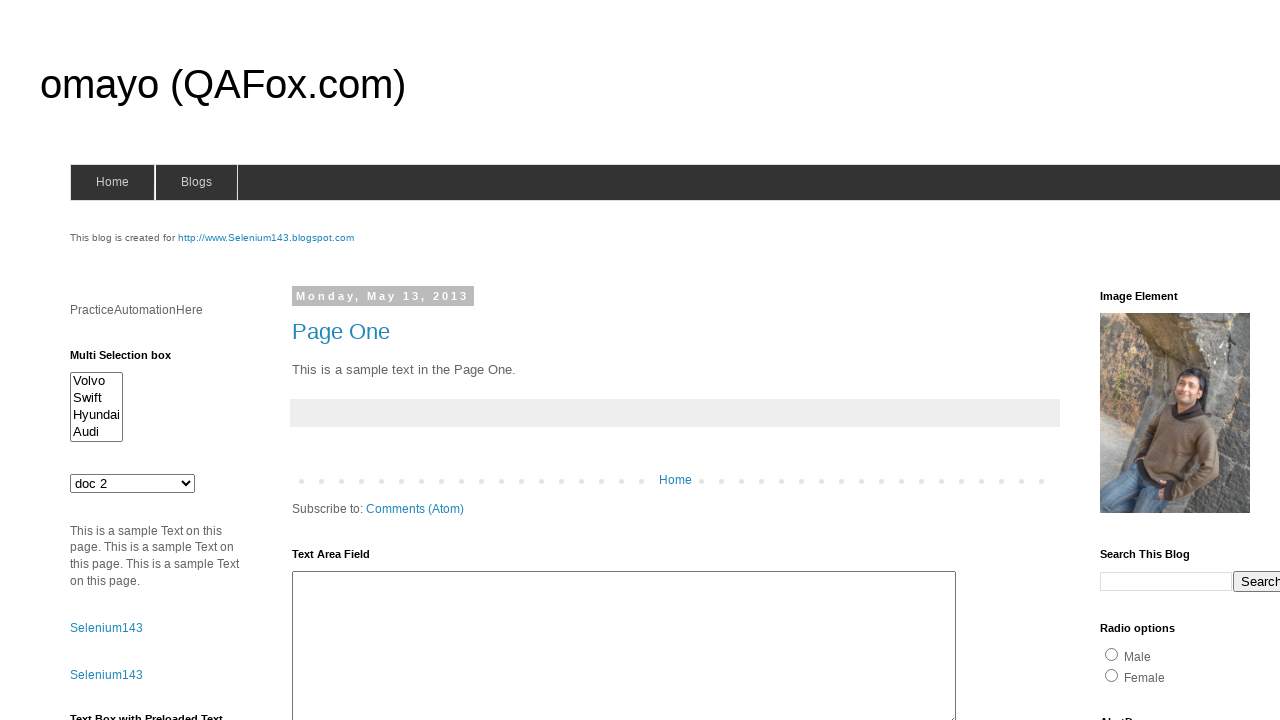